Tests handling of a JavaScript prompt dialog by clicking a button to trigger it and accepting it with a custom input value

Starting URL: https://demo.automationtesting.in/Alerts.html

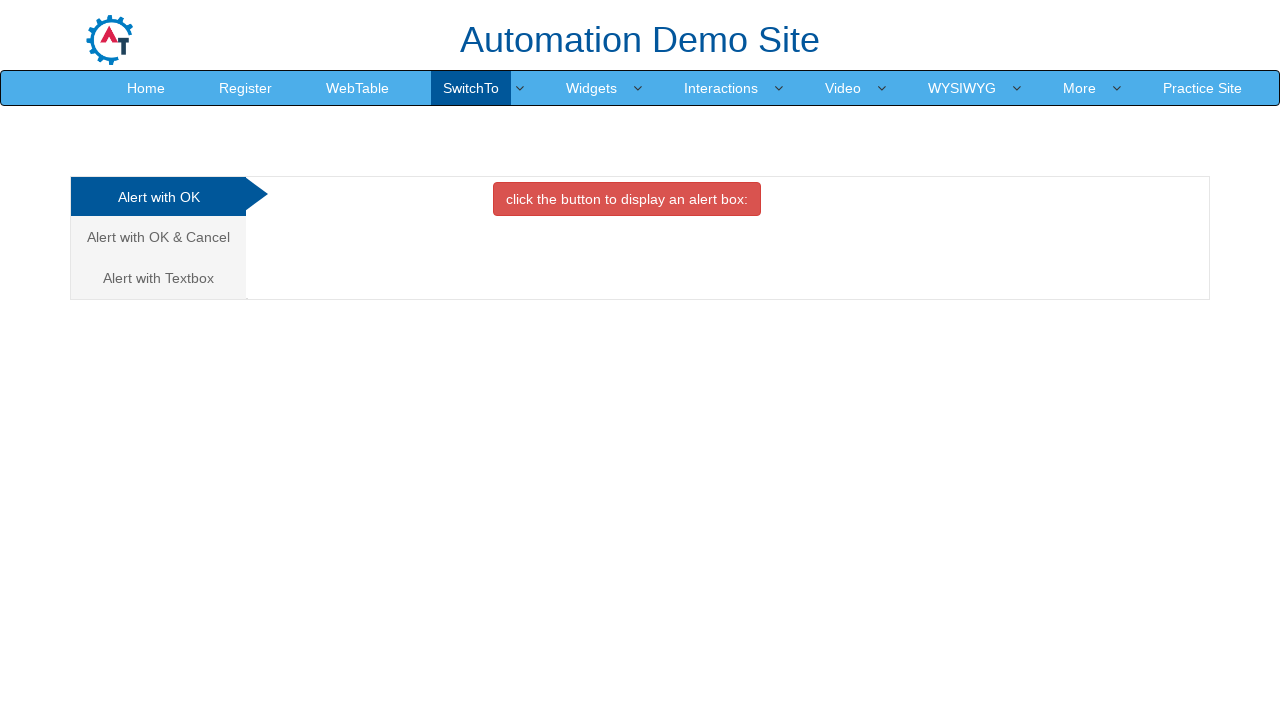

Clicked on 'Alert with Textbox' tab at (158, 278) on xpath=//a[text()='Alert with Textbox ']
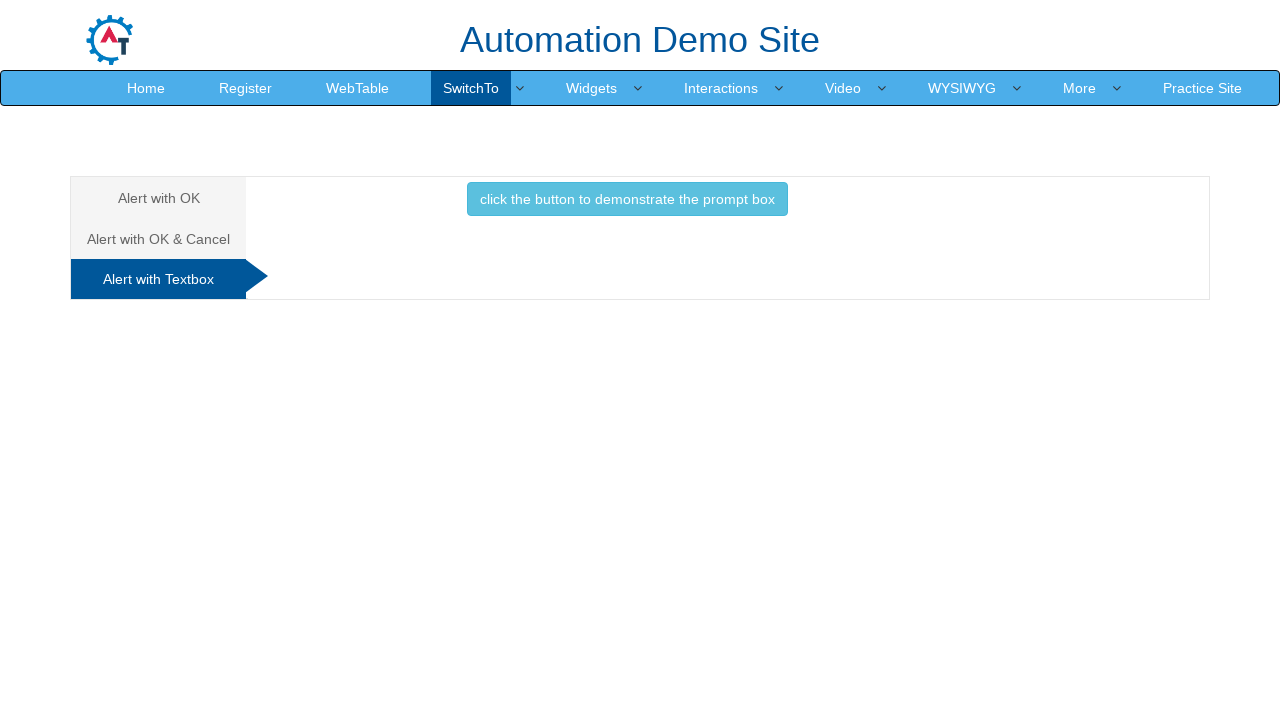

Set up dialog handler to accept prompt with value 'Karthi'
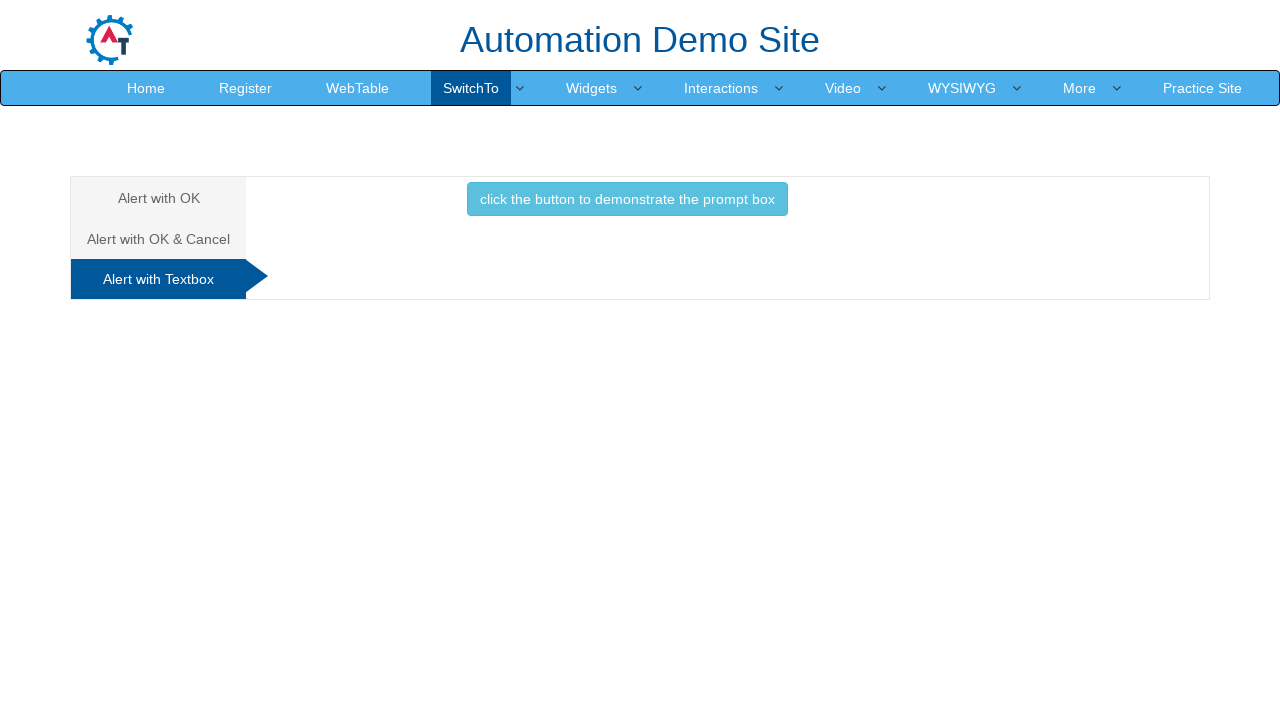

Clicked button to trigger JavaScript prompt dialog at (627, 199) on xpath=//button[text()='click the button to demonstrate the prompt box ']
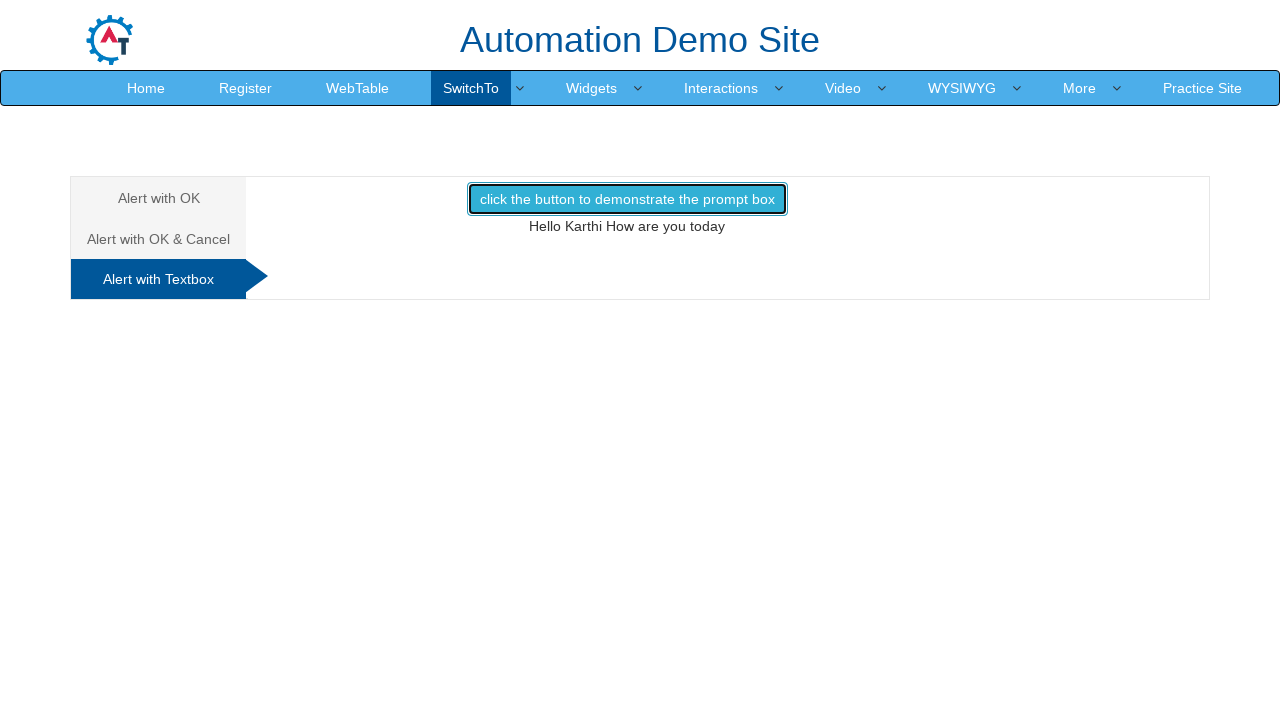

Waited for dialog to be handled
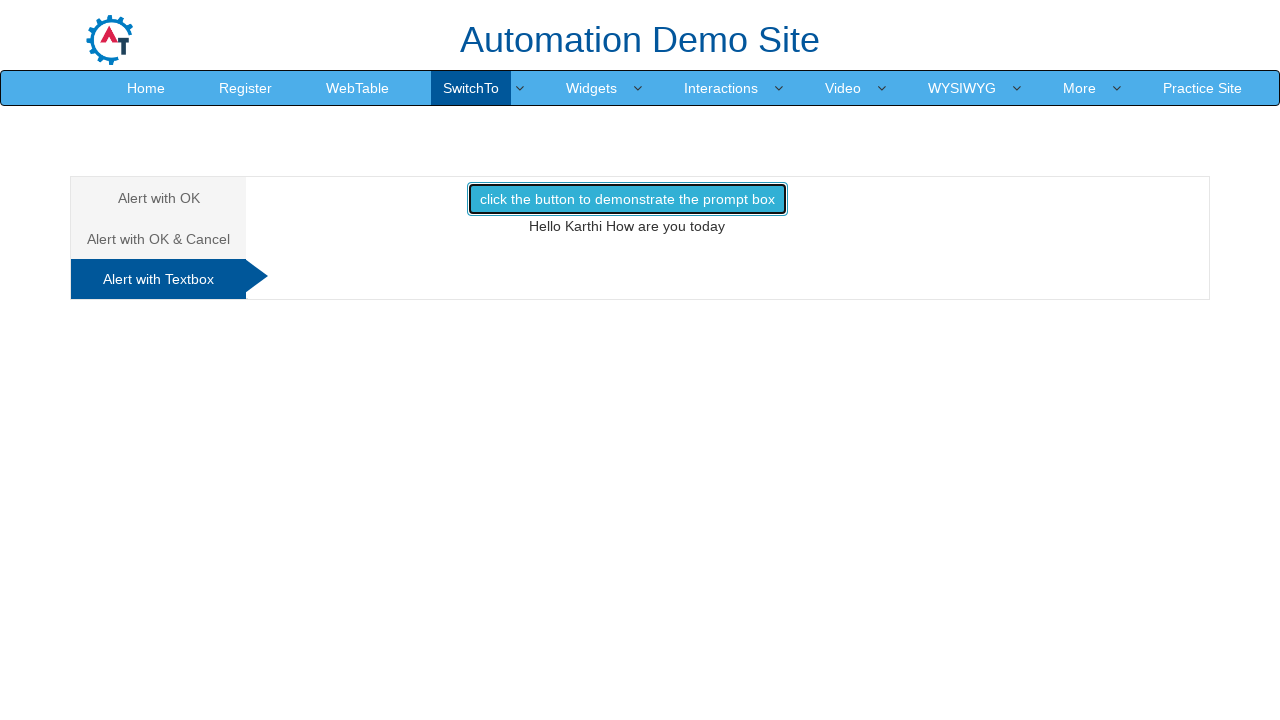

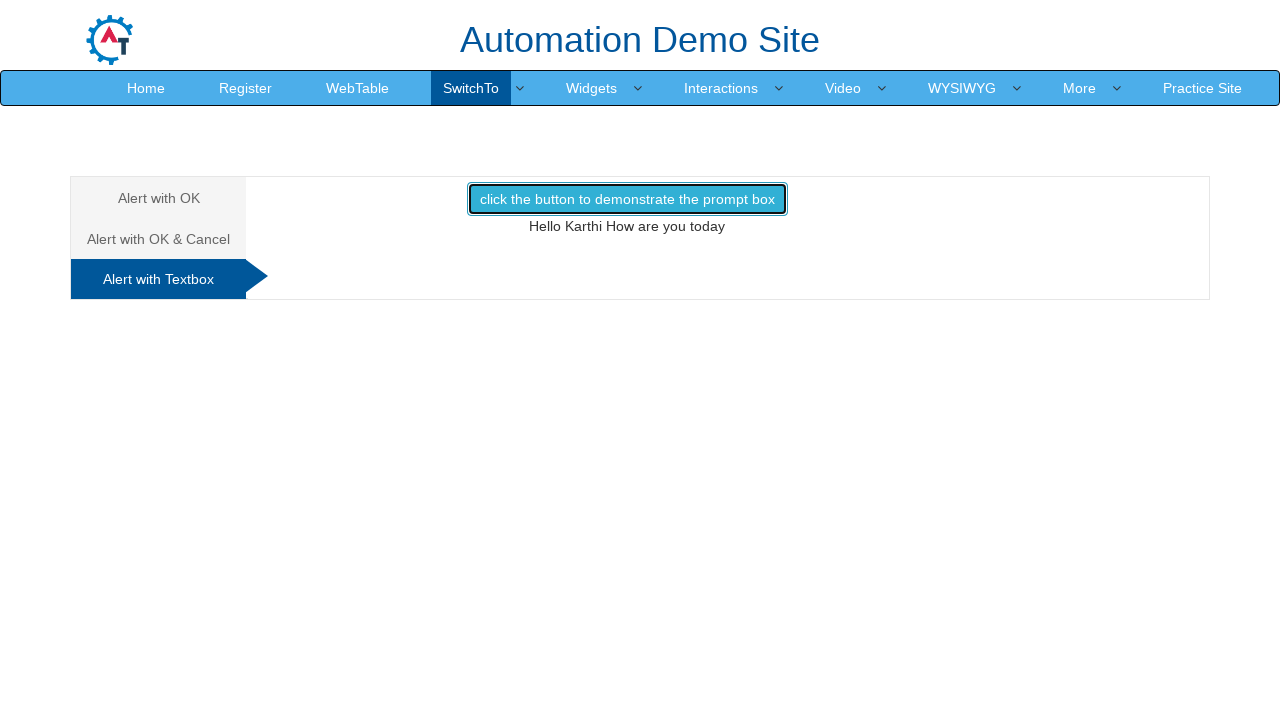